Navigates to the Blue Marine Foundation's "The Sea We Breathe" page and clicks the "Let's Begin" button to start an interactive experience.

Starting URL: https://www.bluemarinefoundation.com/the-sea-we-breathe/

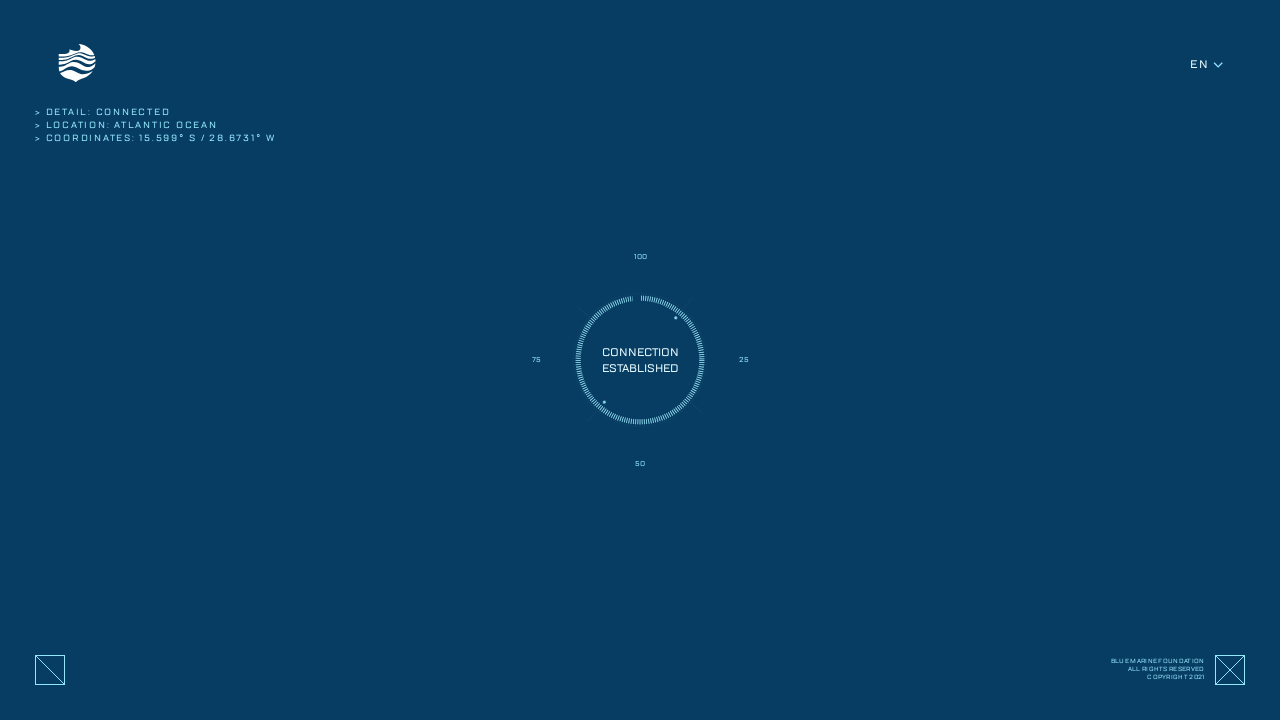

Navigated to Blue Marine Foundation's 'The Sea We Breathe' page
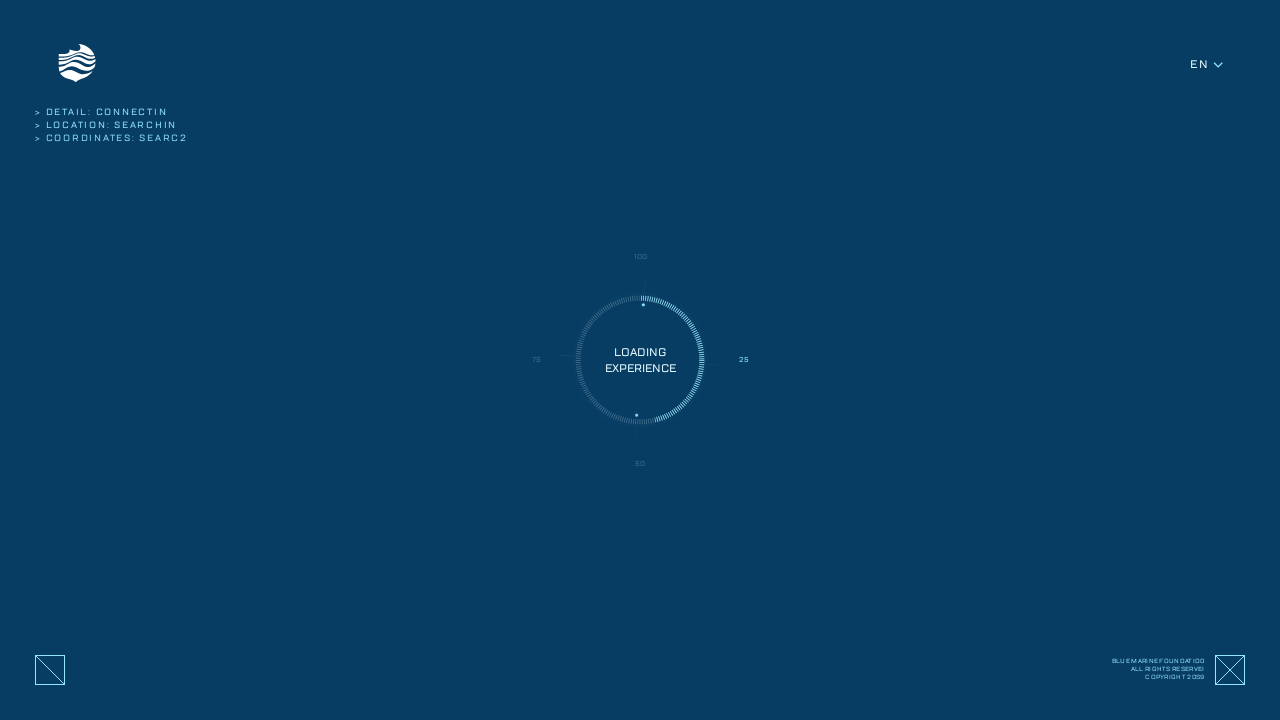

Clicked the 'Let's Begin' button to start the interactive experience at (640, 550) on internal:role=button[name="Let's Begin"i]
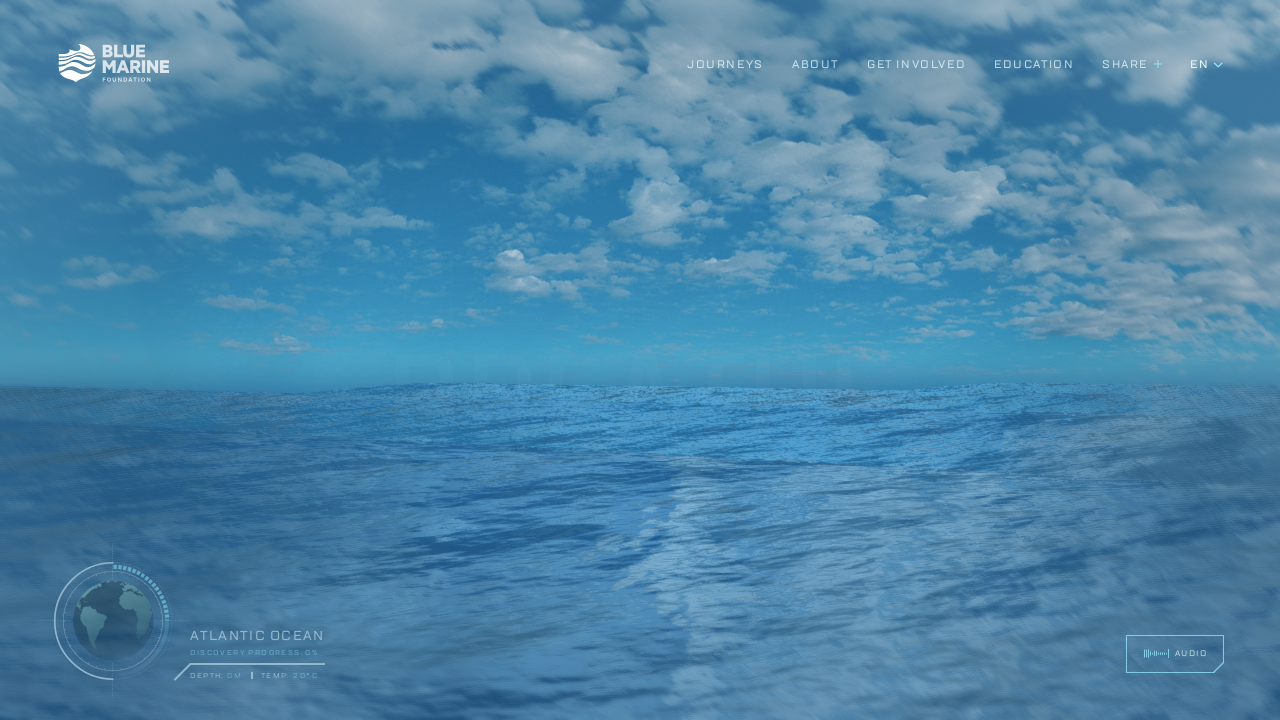

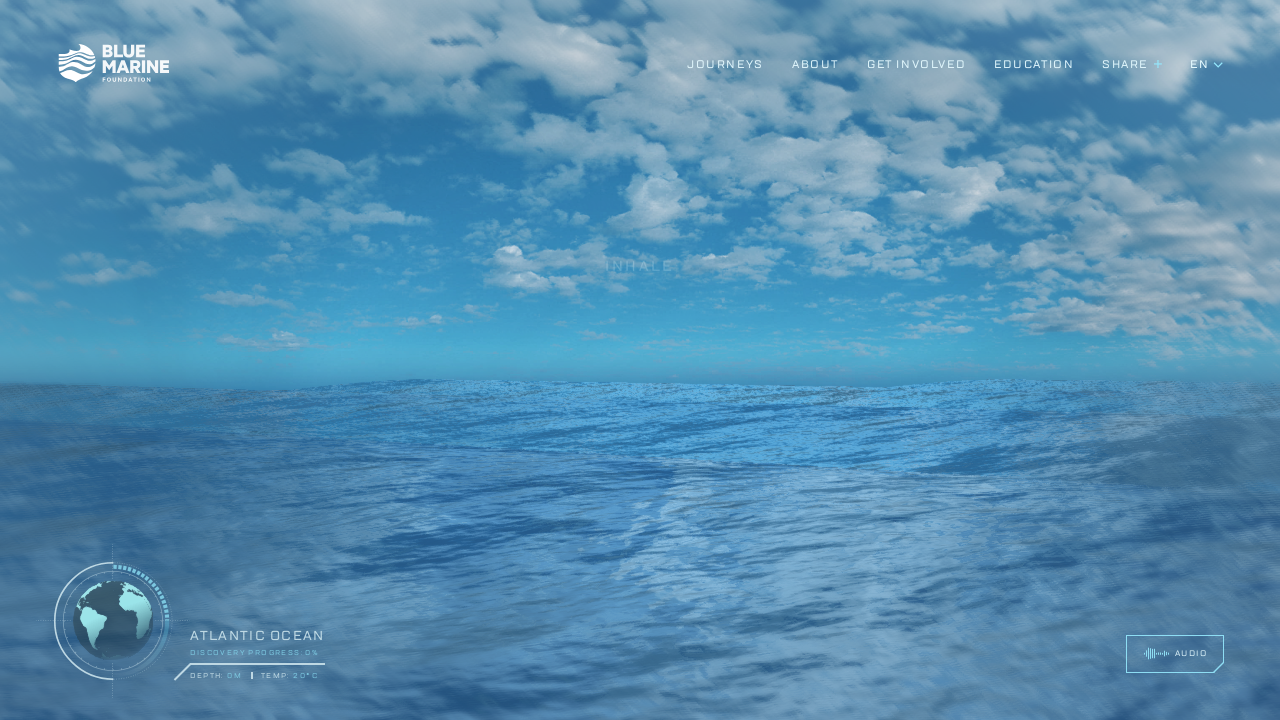